Tests explicit wait for element presence by waiting for text content to change

Starting URL: https://kristinek.github.io/site/examples/sync

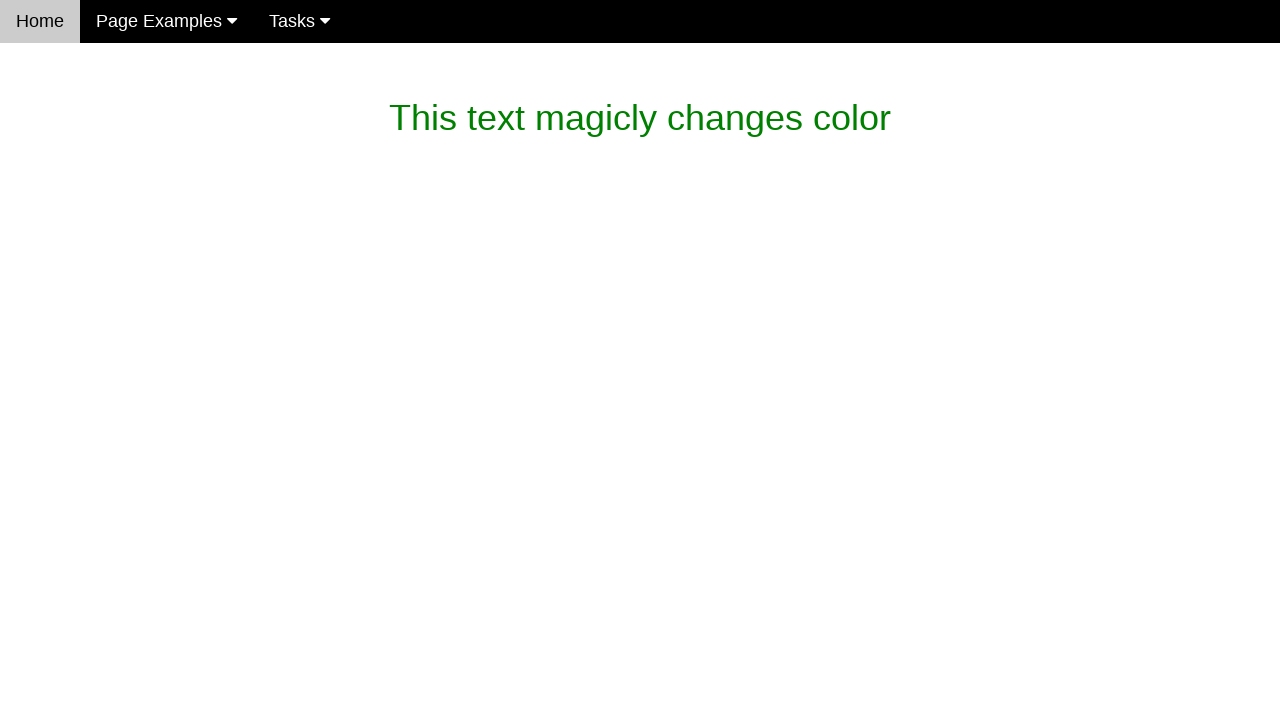

Verified initial text content 'This text magicly changes color' is present
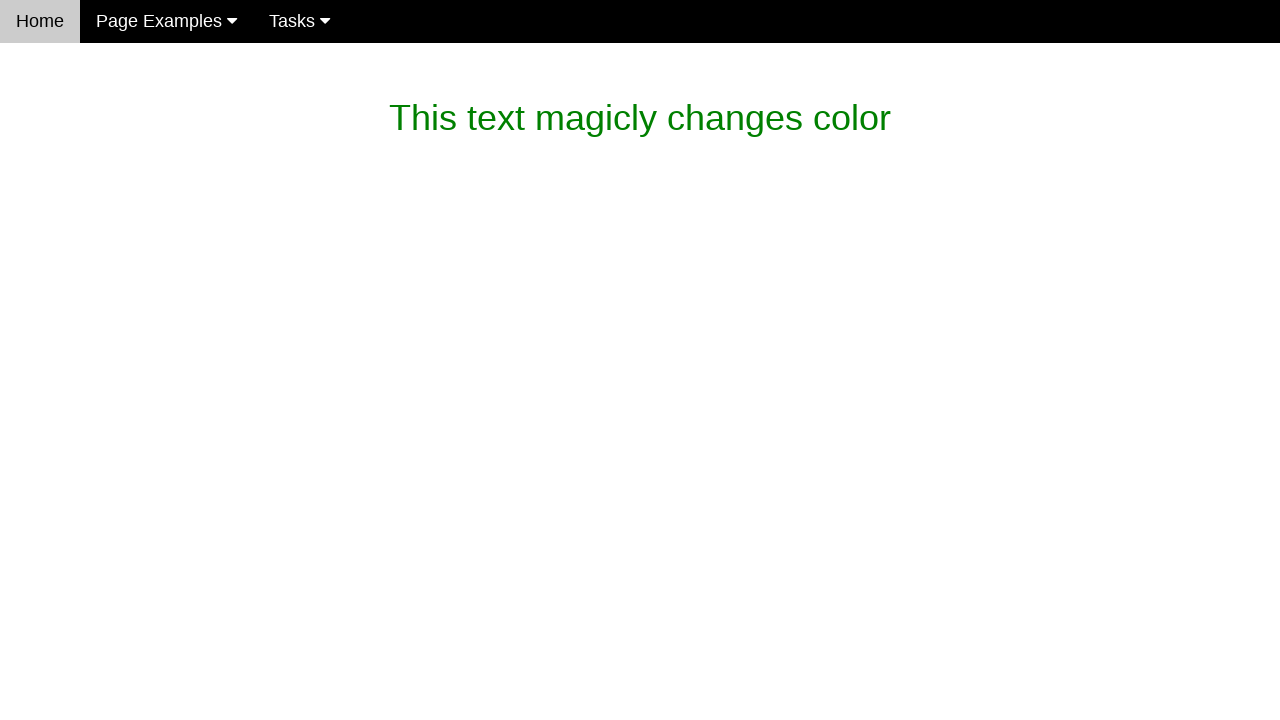

Waited for text to change to 'What is this magic? It's dev magic~'
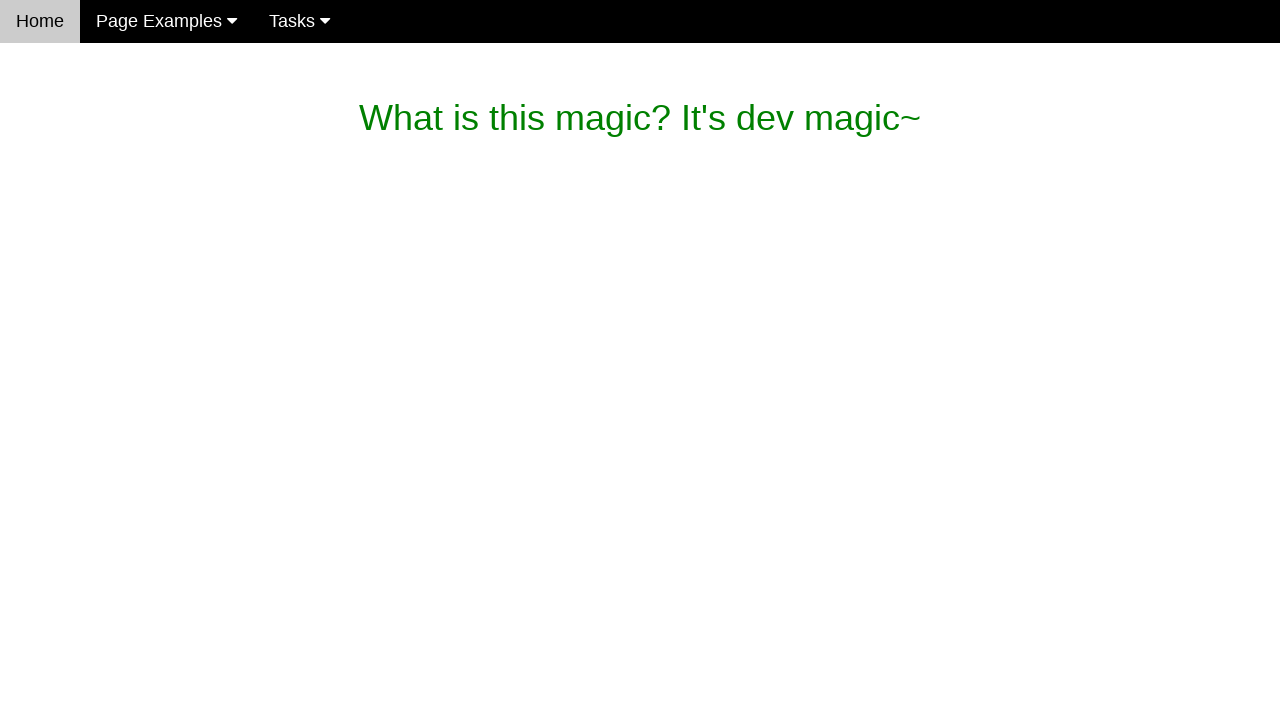

Verified text has changed to 'What is this magic? It's dev magic~'
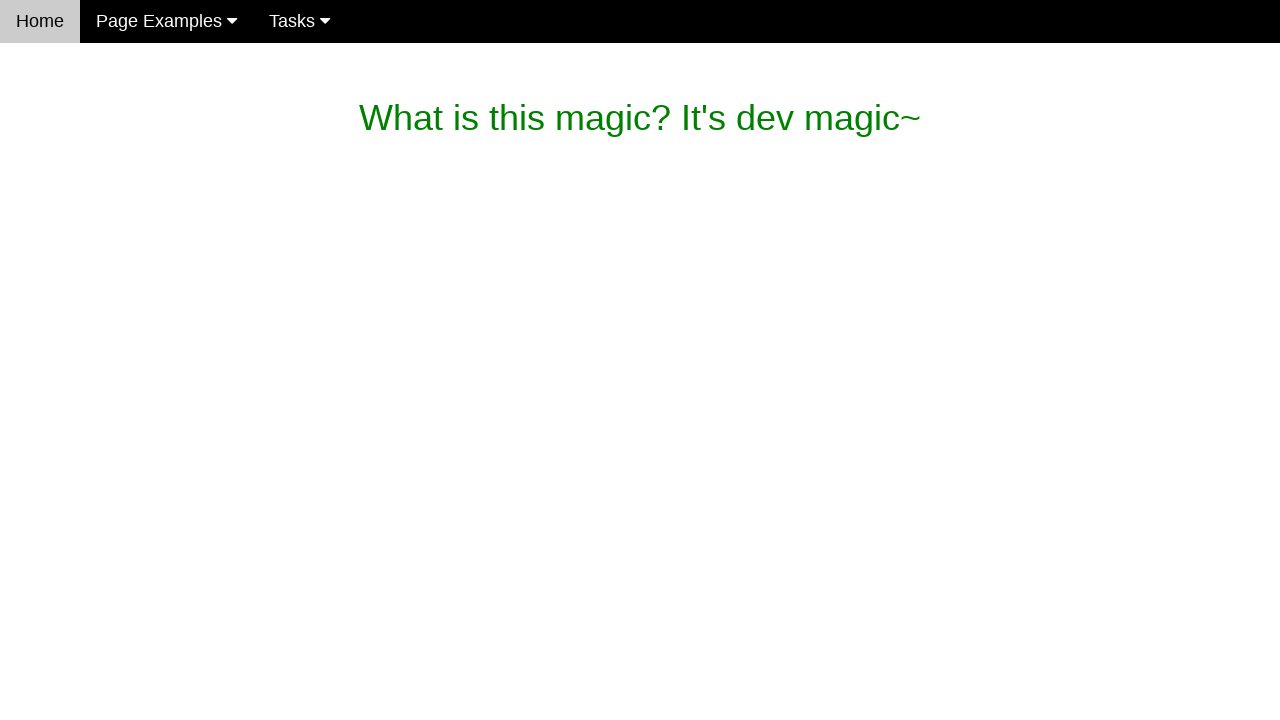

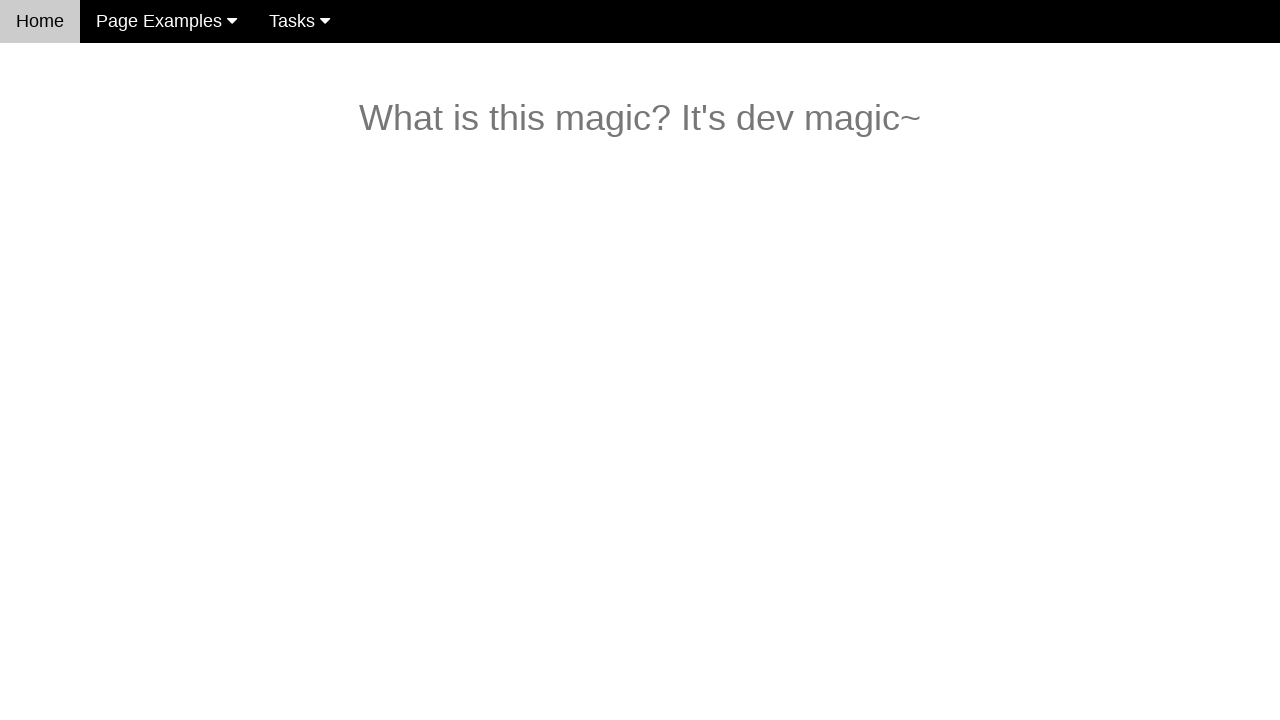